Tests responsive mobile navigation by setting mobile viewport dimensions and interacting with the mobile menu toggle and navigation links

Starting URL: https://rahulshettyacademy.com/angularAppdemo/

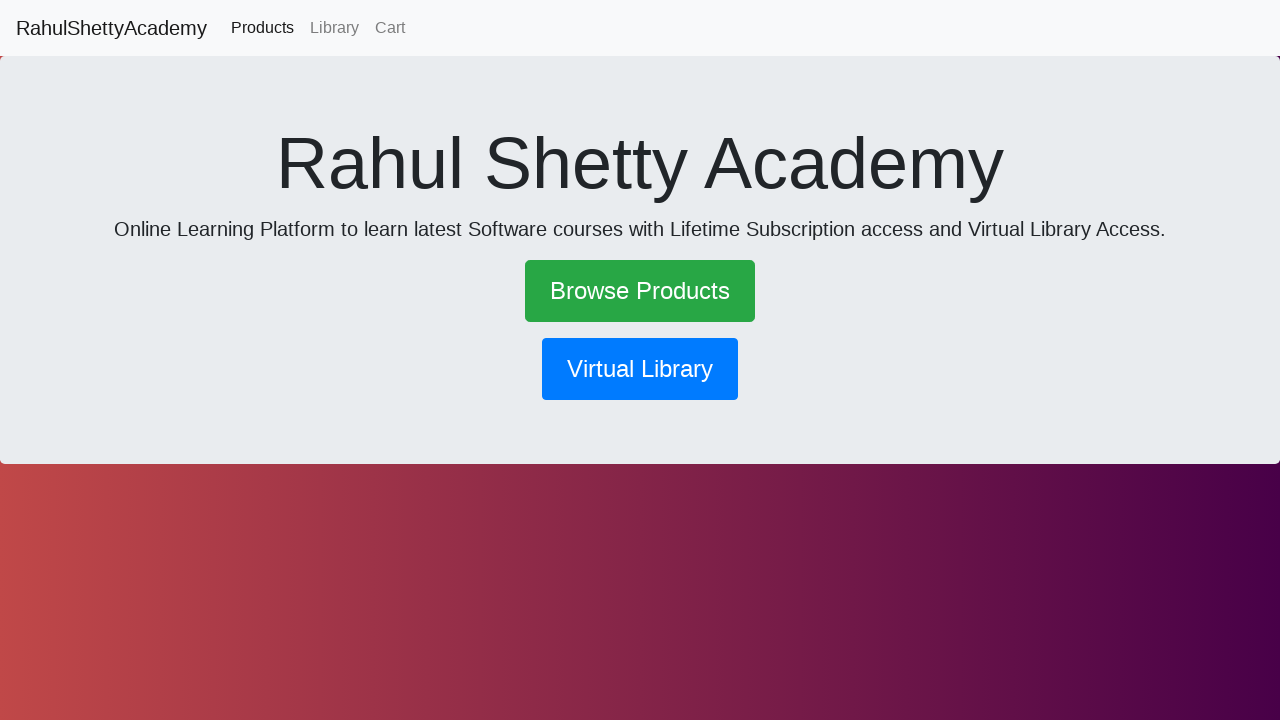

Set mobile viewport dimensions to 600x1000
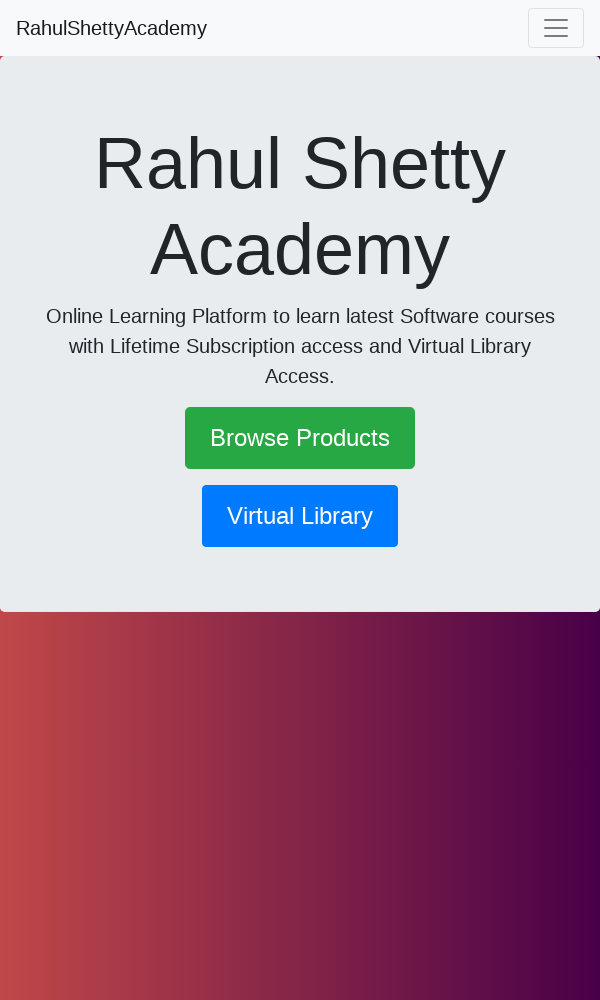

Clicked mobile menu toggle button at (556, 28) on .navbar-toggler
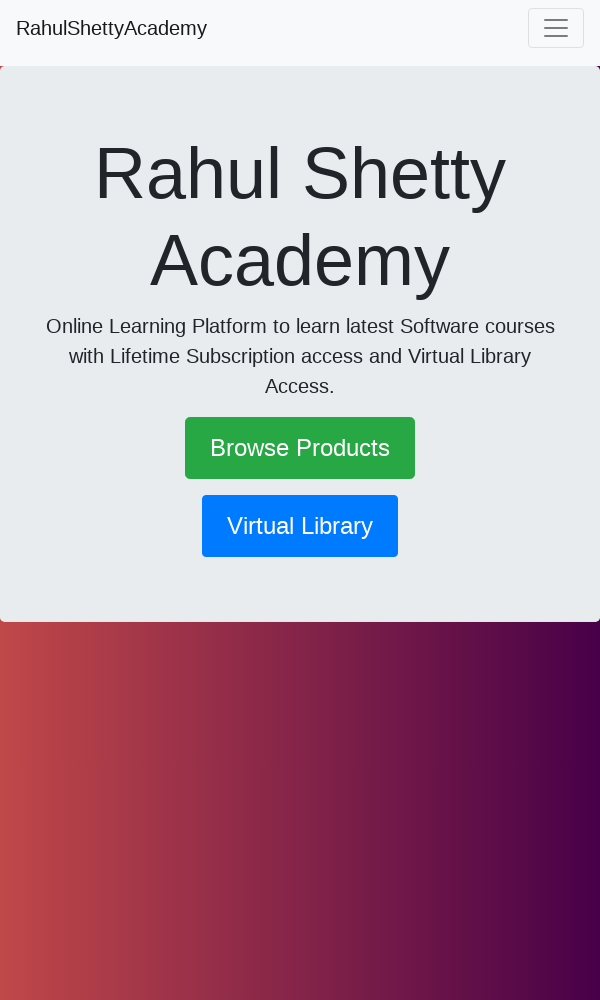

Waited 3 seconds for mobile menu to expand
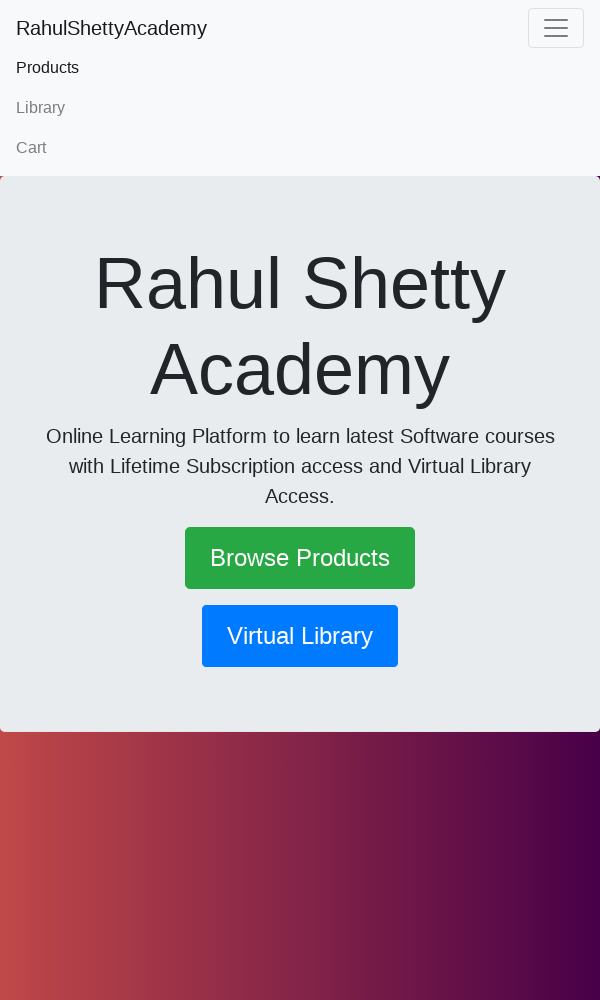

Clicked Library link in mobile navigation at (300, 108) on text=Library
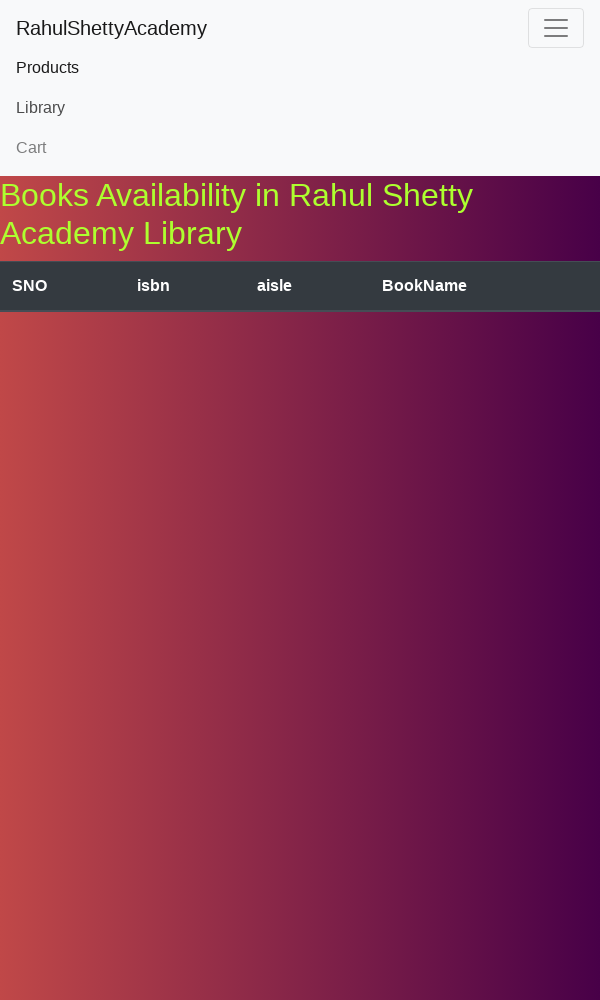

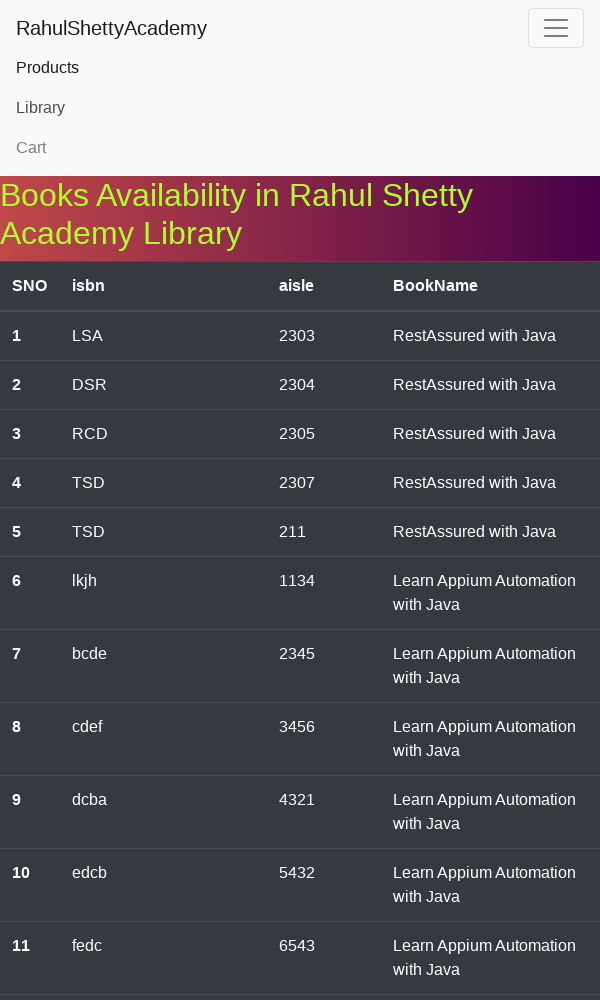